Tests star rating component by clicking each rating label and verifying the rating value updates

Starting URL: https://qaplayground.dev/apps/rating/

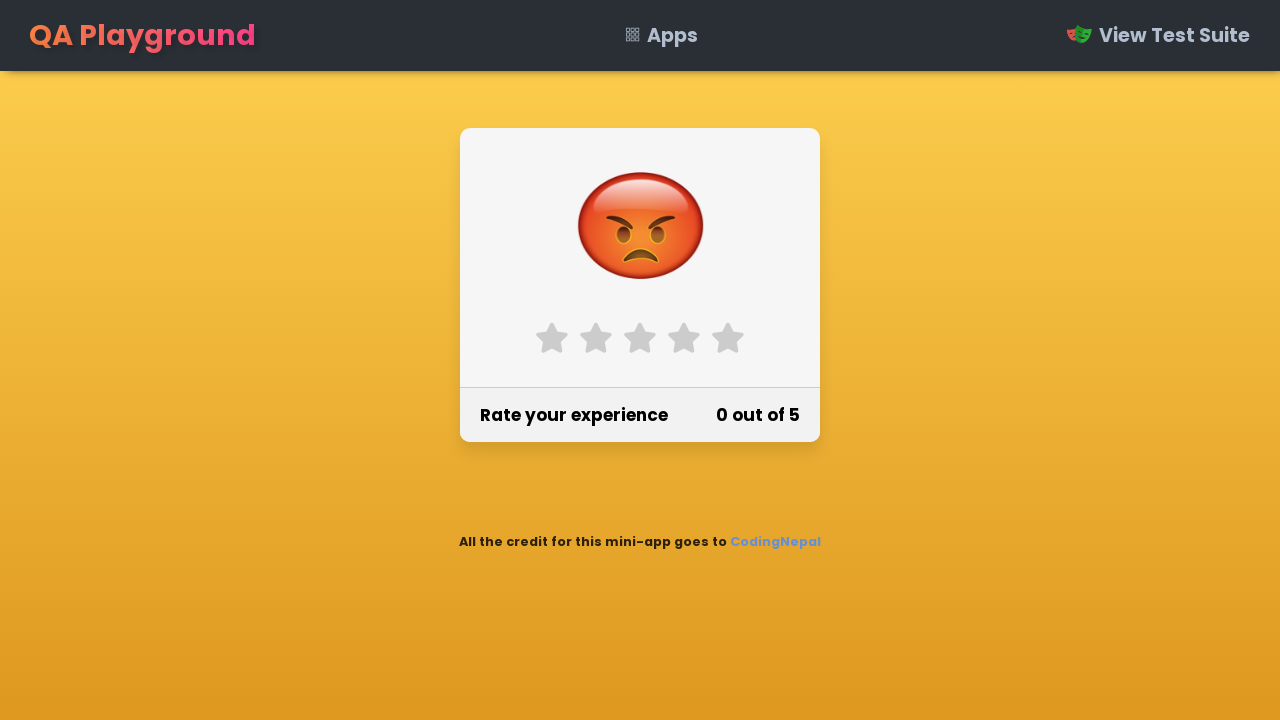

Located all rating labels on the page
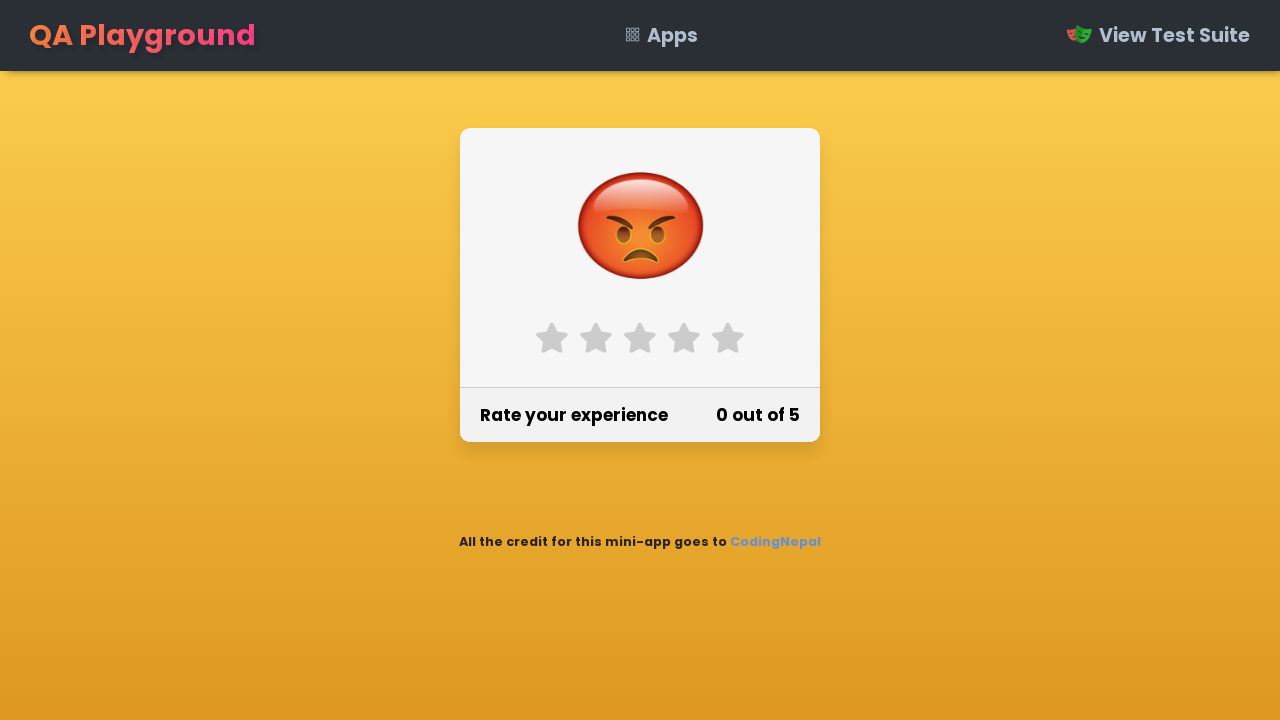

Found 5 rating labels
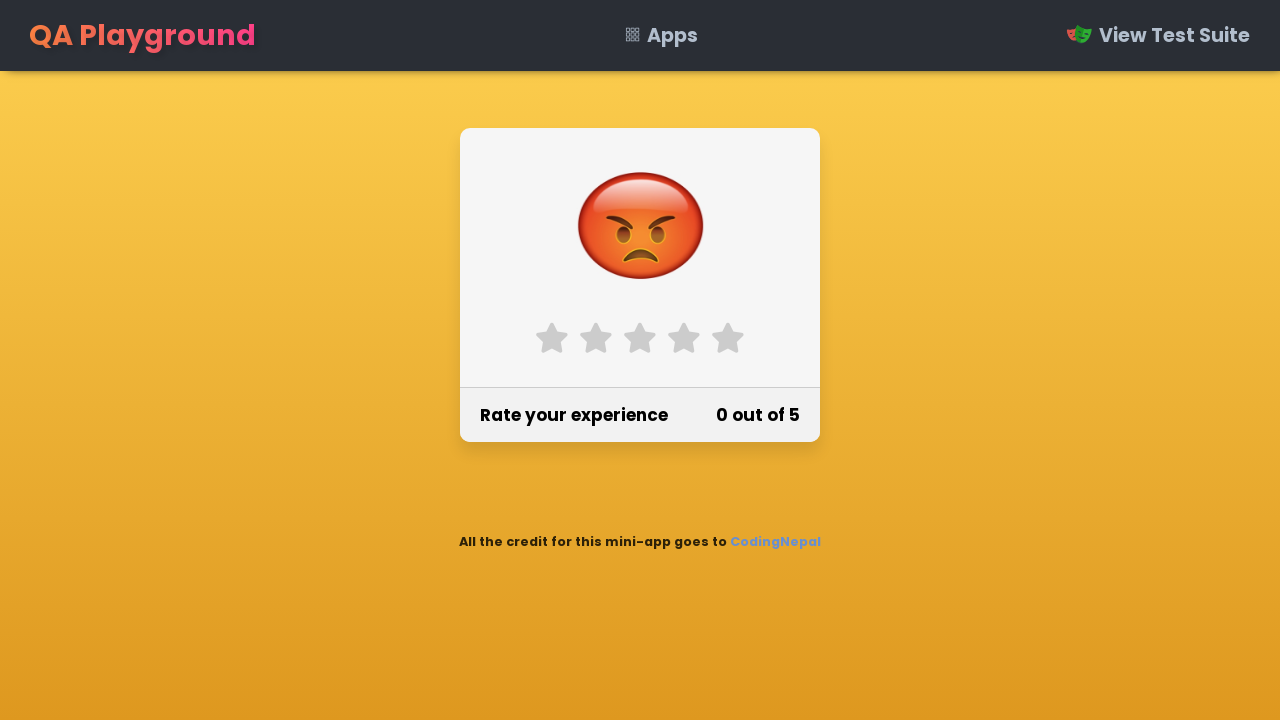

Clicked rating label 1 of 5 at (552, 338) on xpath=//label >> nth=0
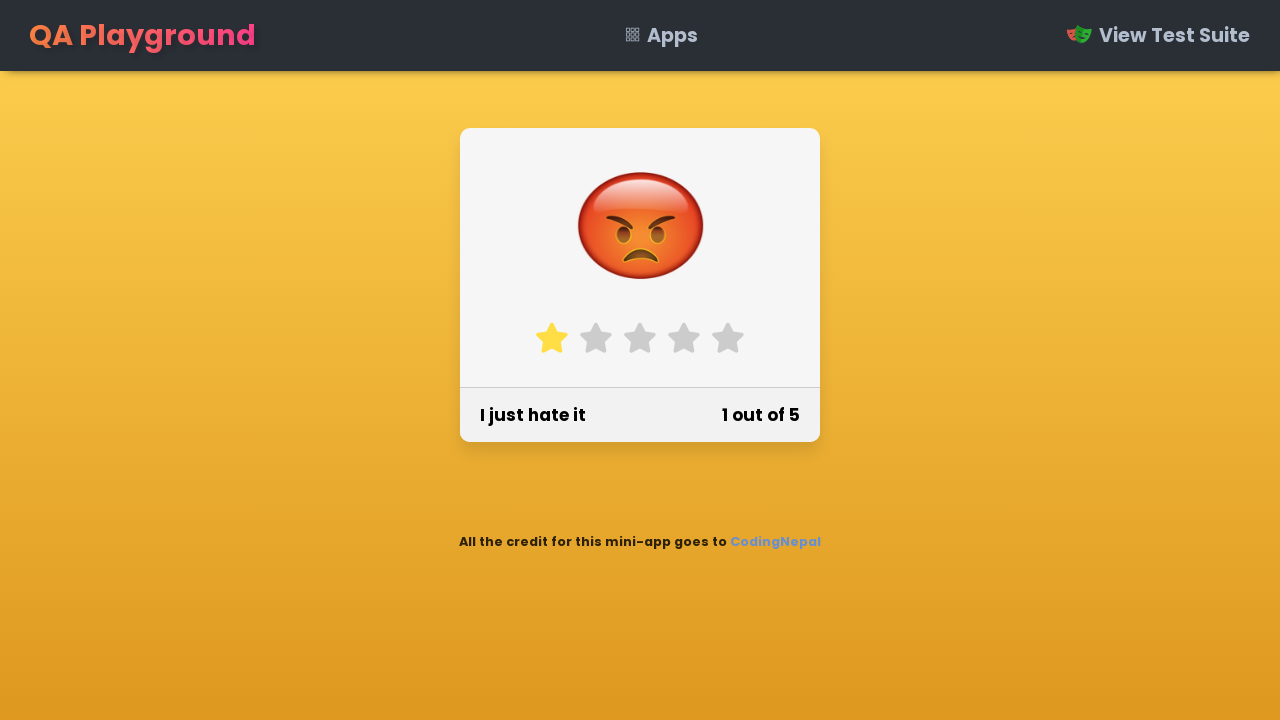

Retrieved rating value: "1 out of 5"
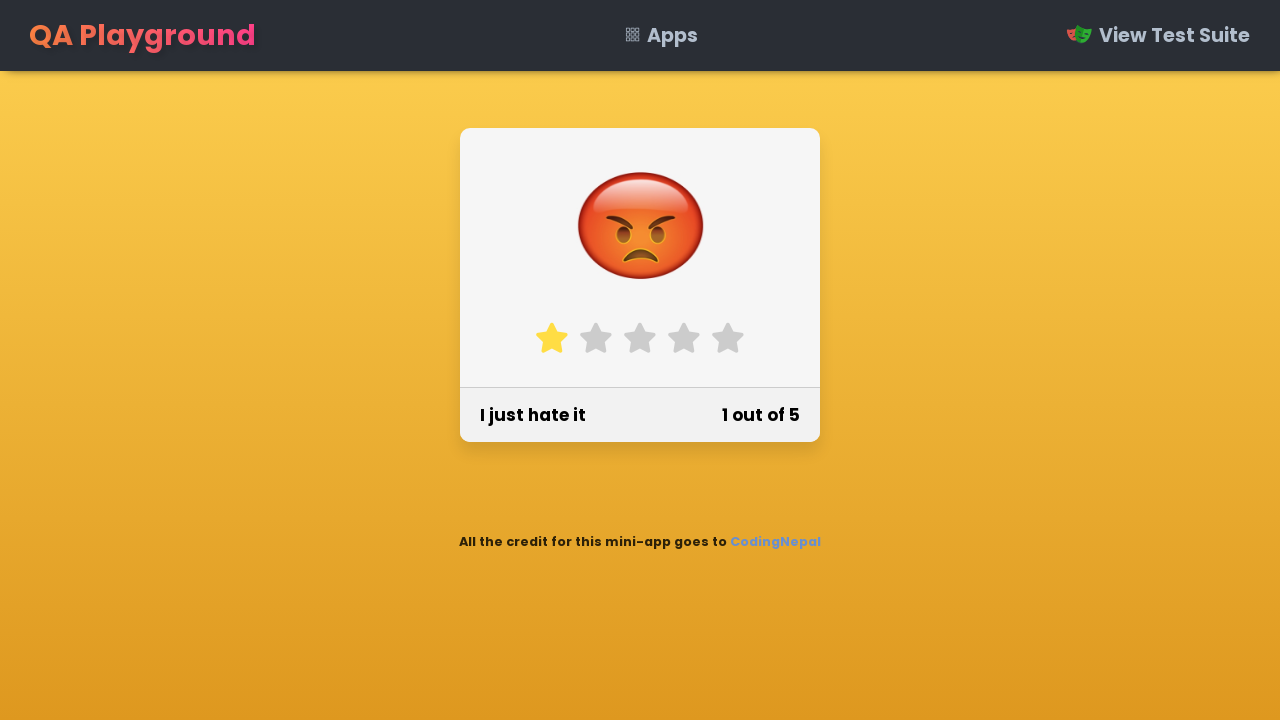

Clicked rating label 2 of 5 at (596, 338) on xpath=//label >> nth=1
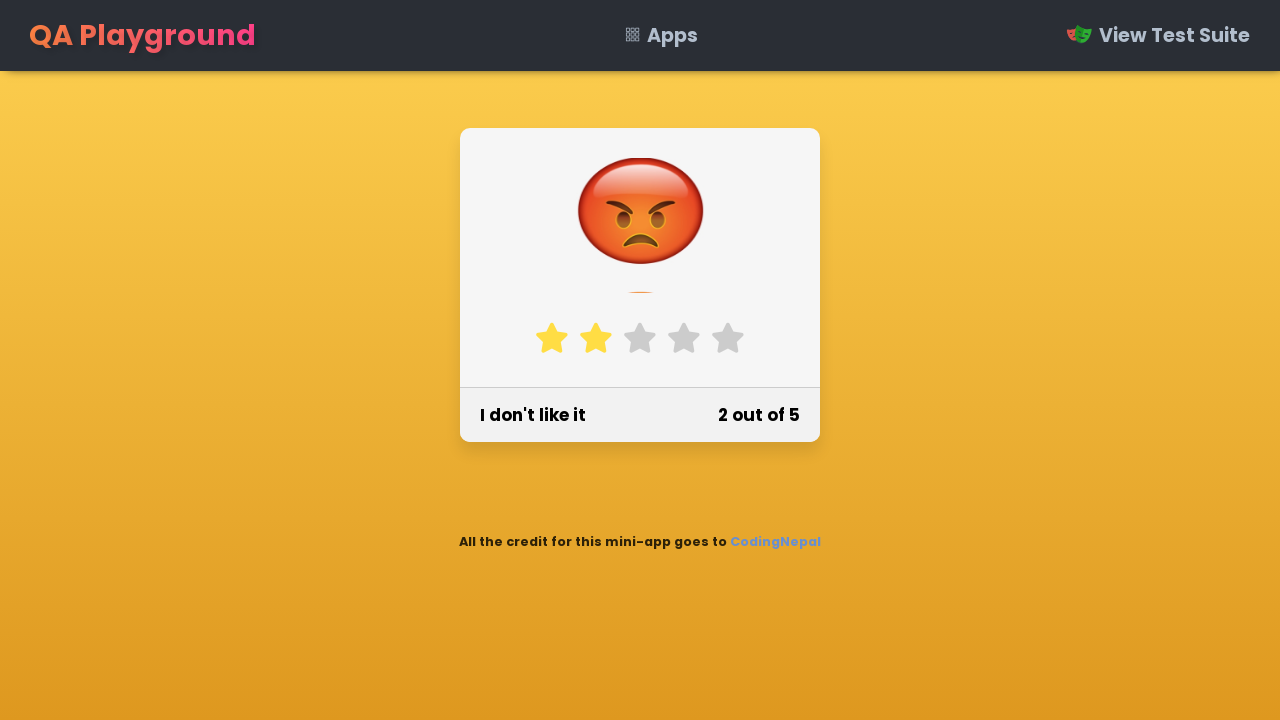

Retrieved rating value: "2 out of 5"
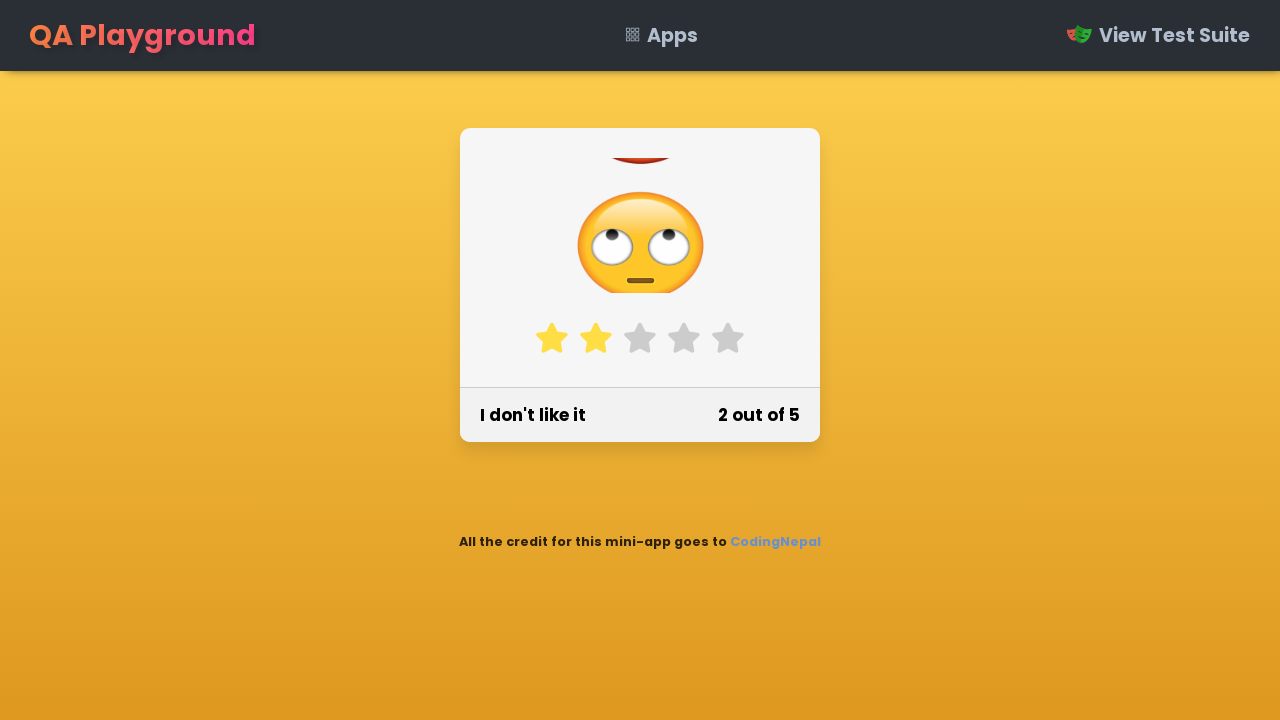

Clicked rating label 3 of 5 at (640, 338) on xpath=//label >> nth=2
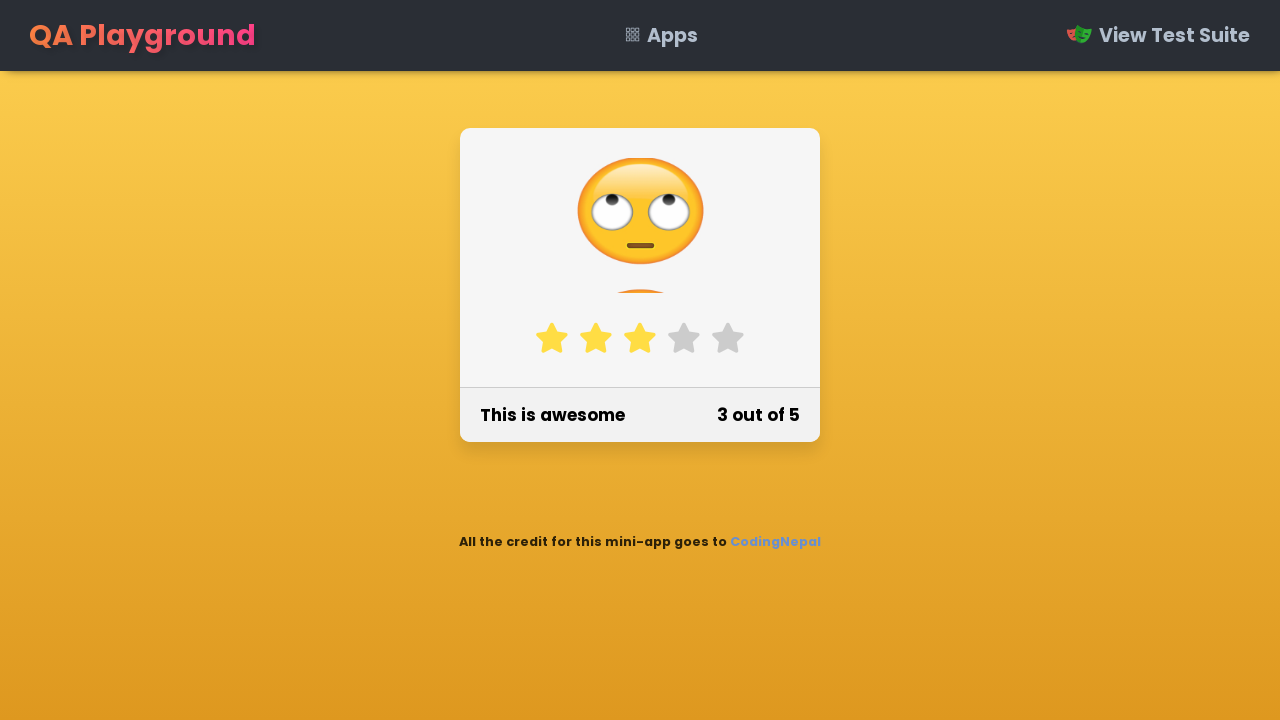

Retrieved rating value: "3 out of 5"
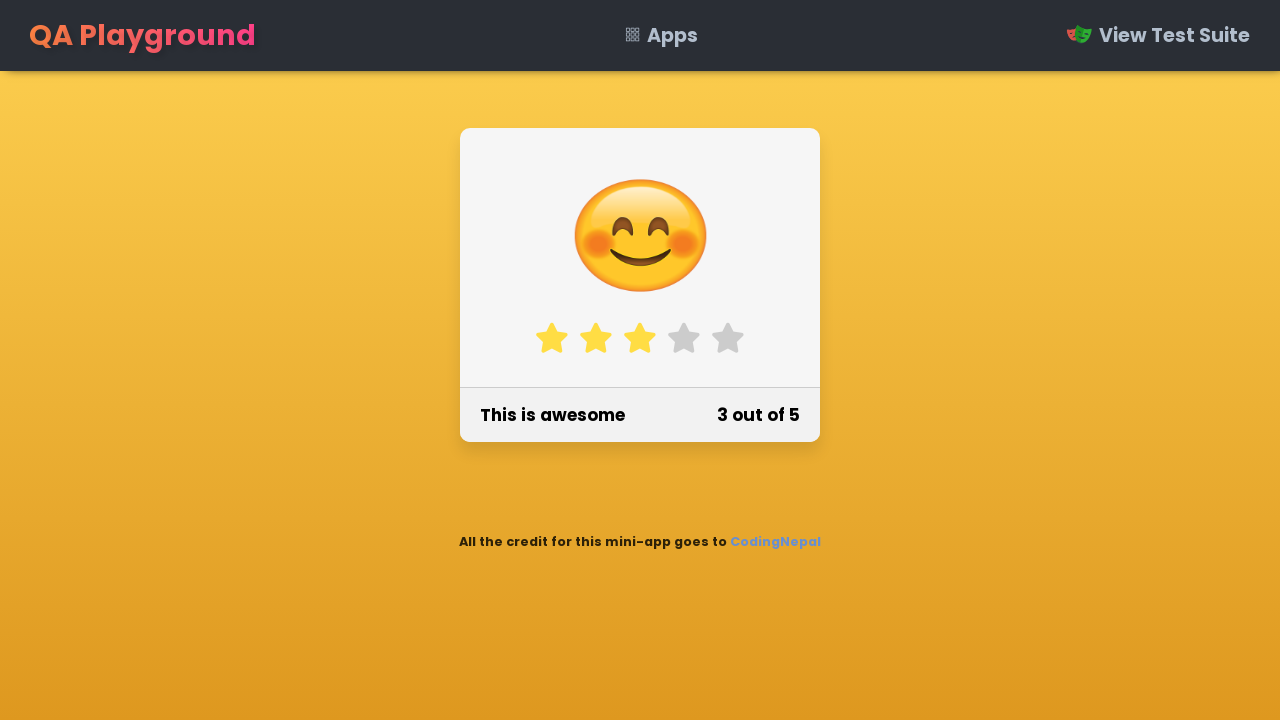

Clicked rating label 4 of 5 at (684, 338) on xpath=//label >> nth=3
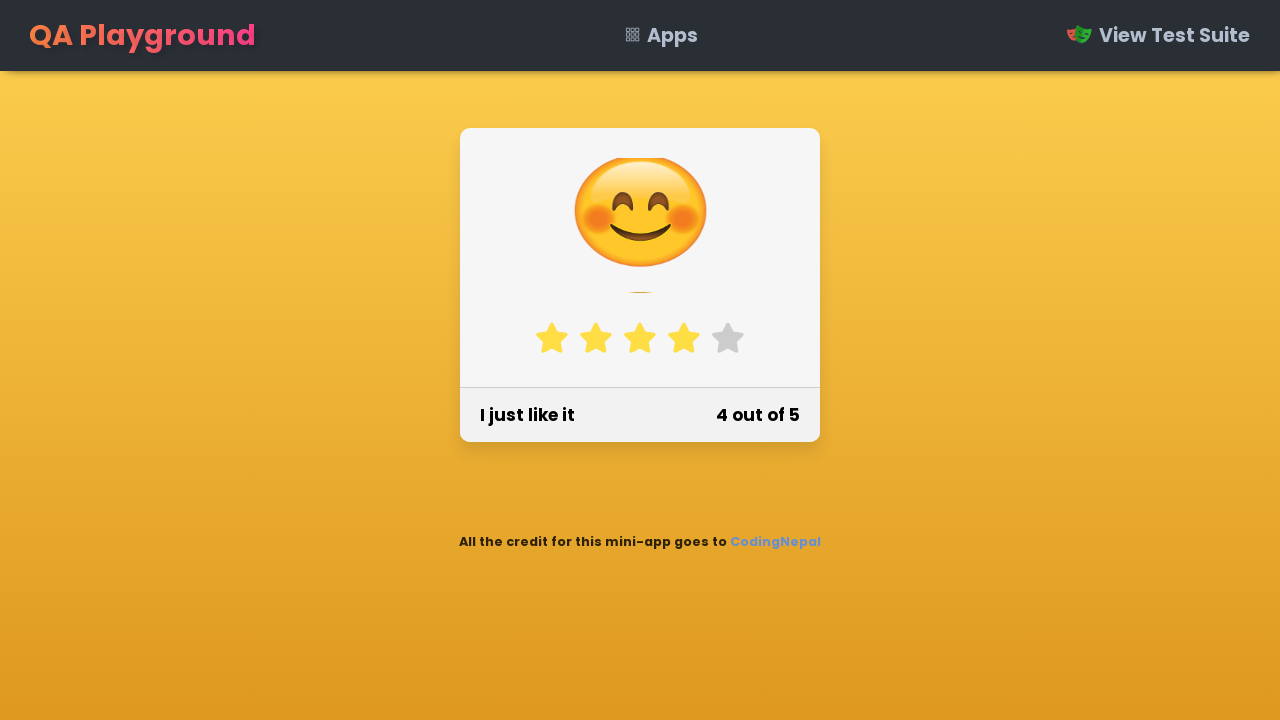

Retrieved rating value: "4 out of 5"
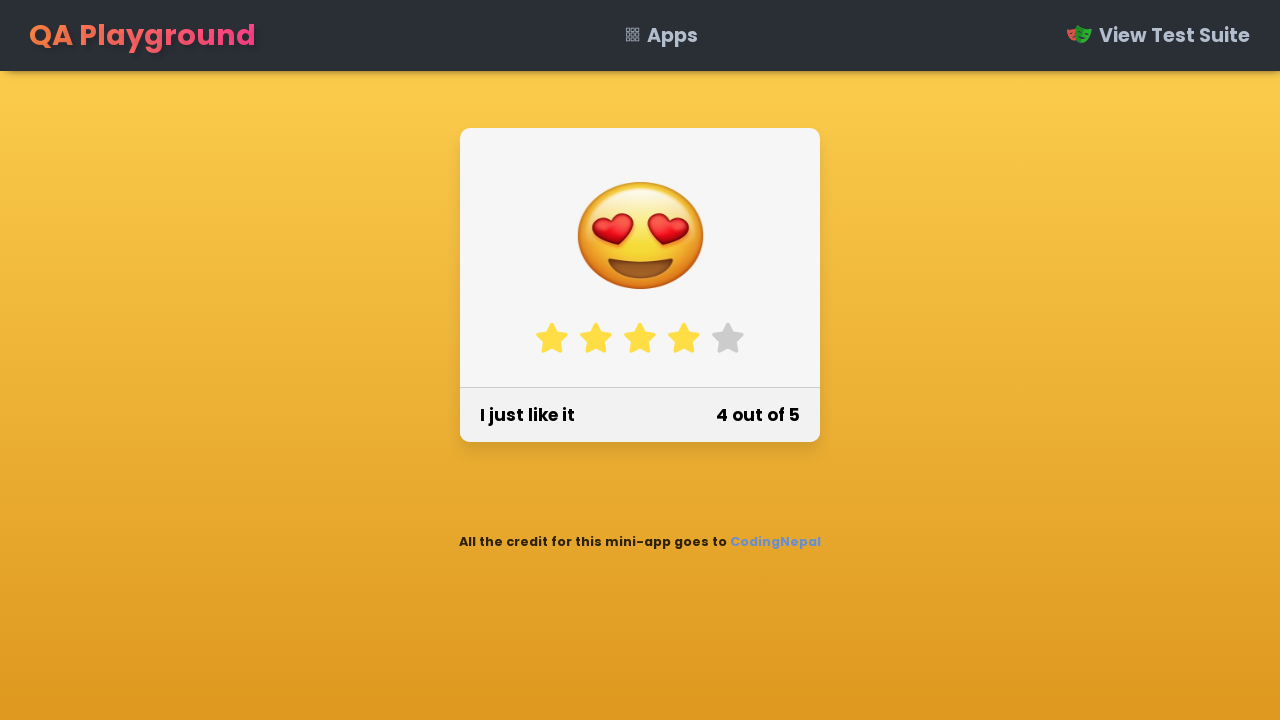

Clicked rating label 5 of 5 at (728, 338) on xpath=//label >> nth=4
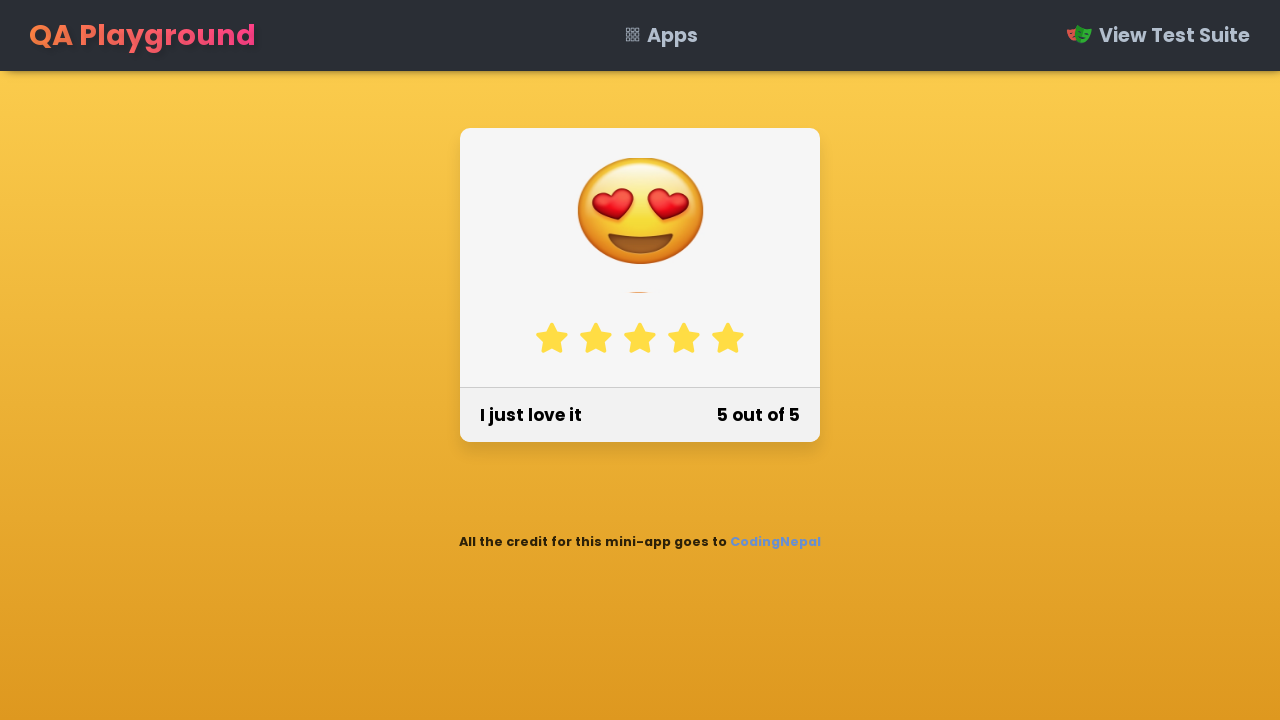

Retrieved rating value: "5 out of 5"
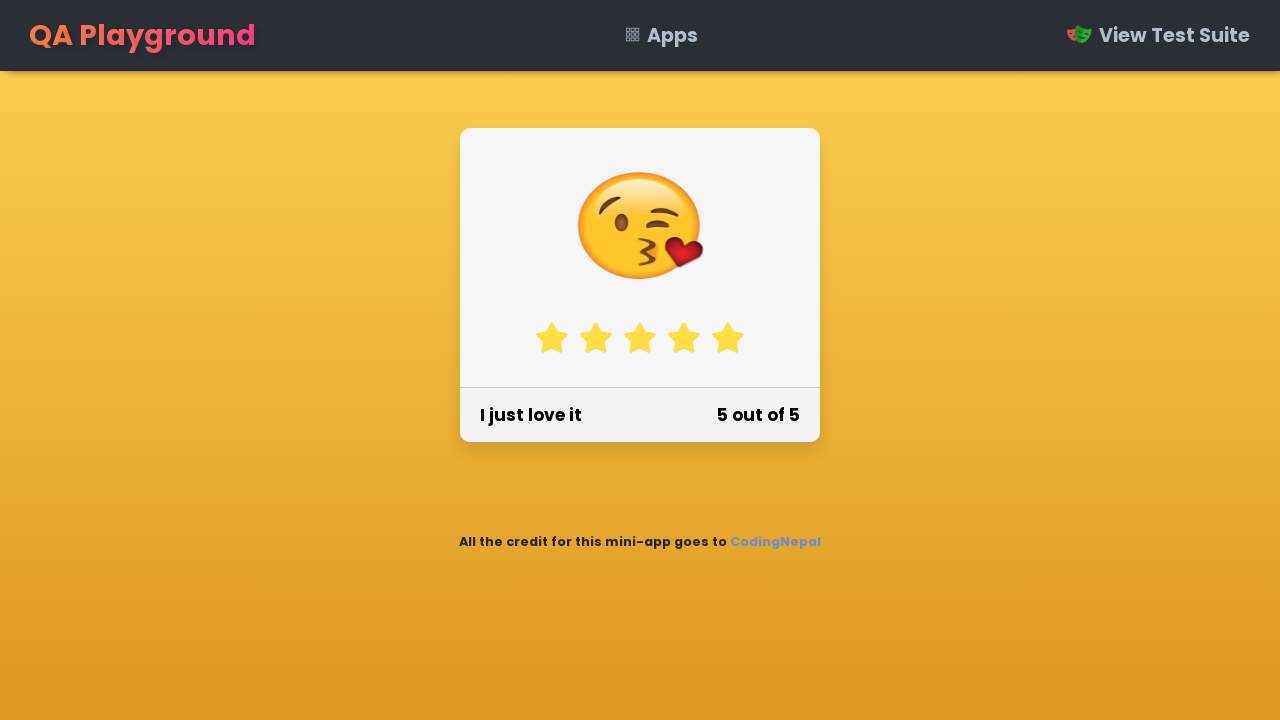

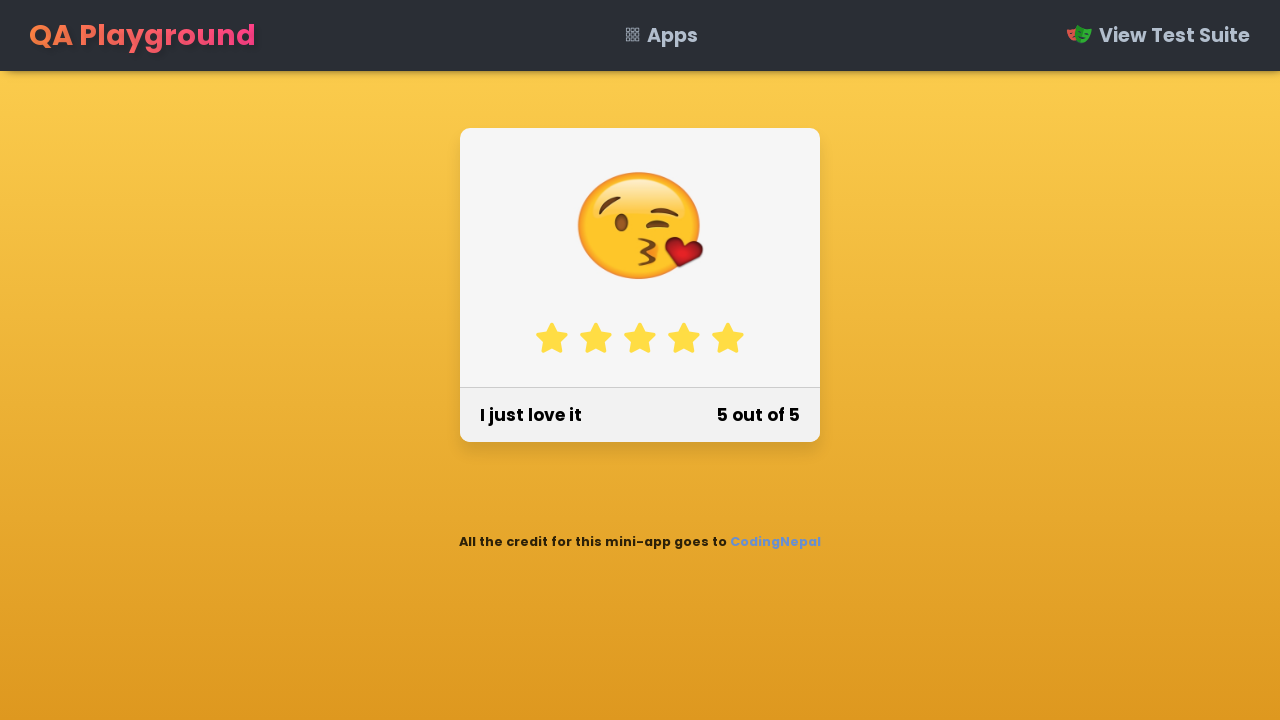